Tests calendar date picker functionality by selecting a specific date (June 15, 2027) through year, month, and day selection

Starting URL: https://rahulshettyacademy.com/seleniumPractise/#/offers

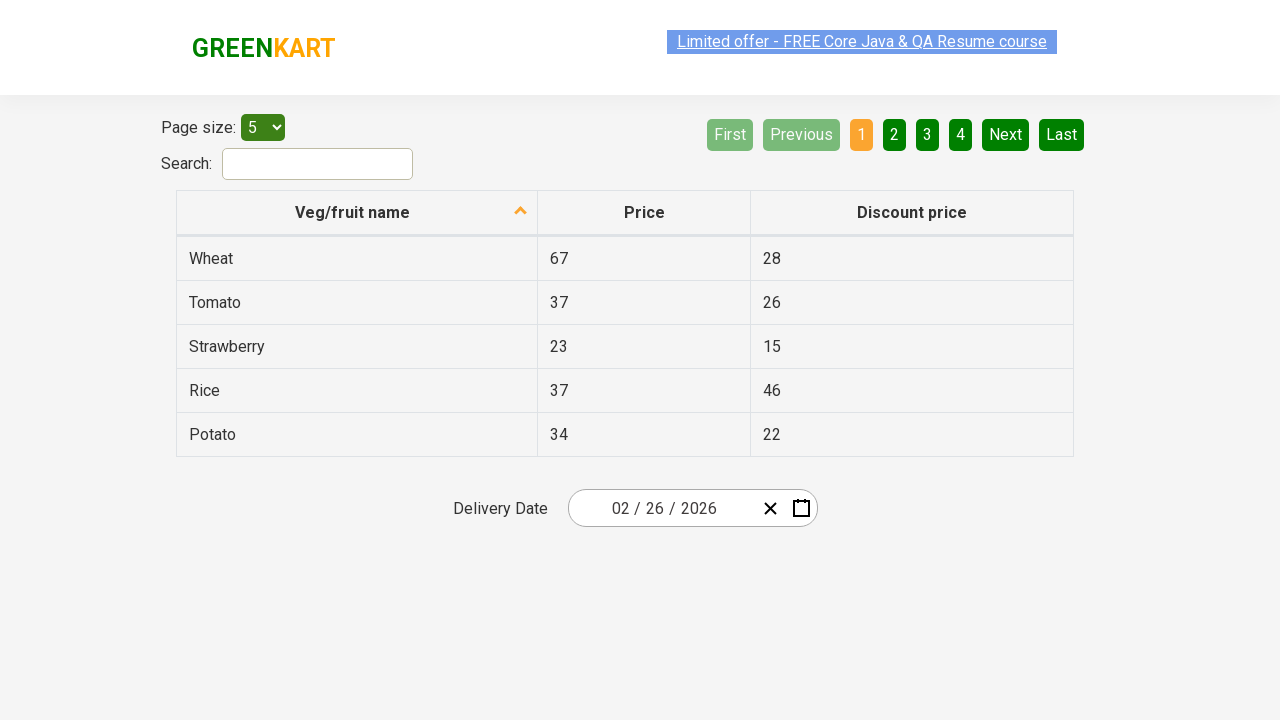

Clicked on calendar date picker to open it at (662, 508) on .react-date-picker__inputGroup
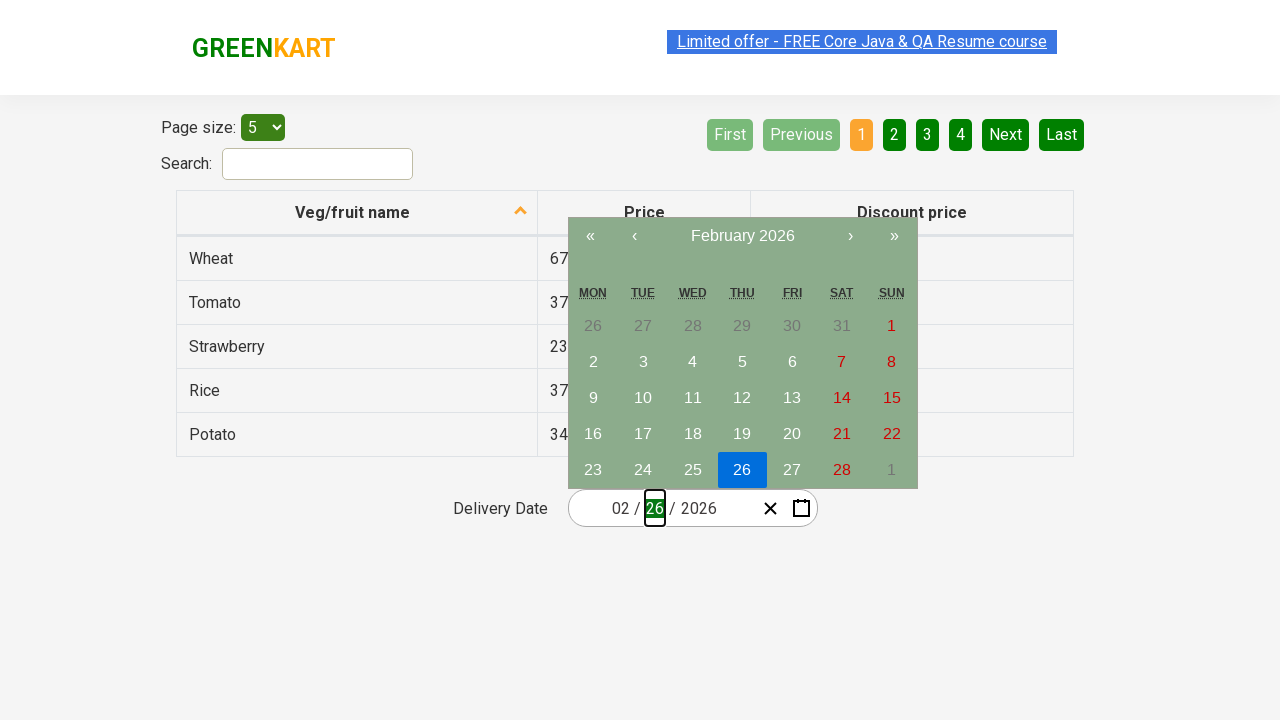

Clicked navigation label to navigate to month view at (742, 236) on .react-calendar__navigation__label
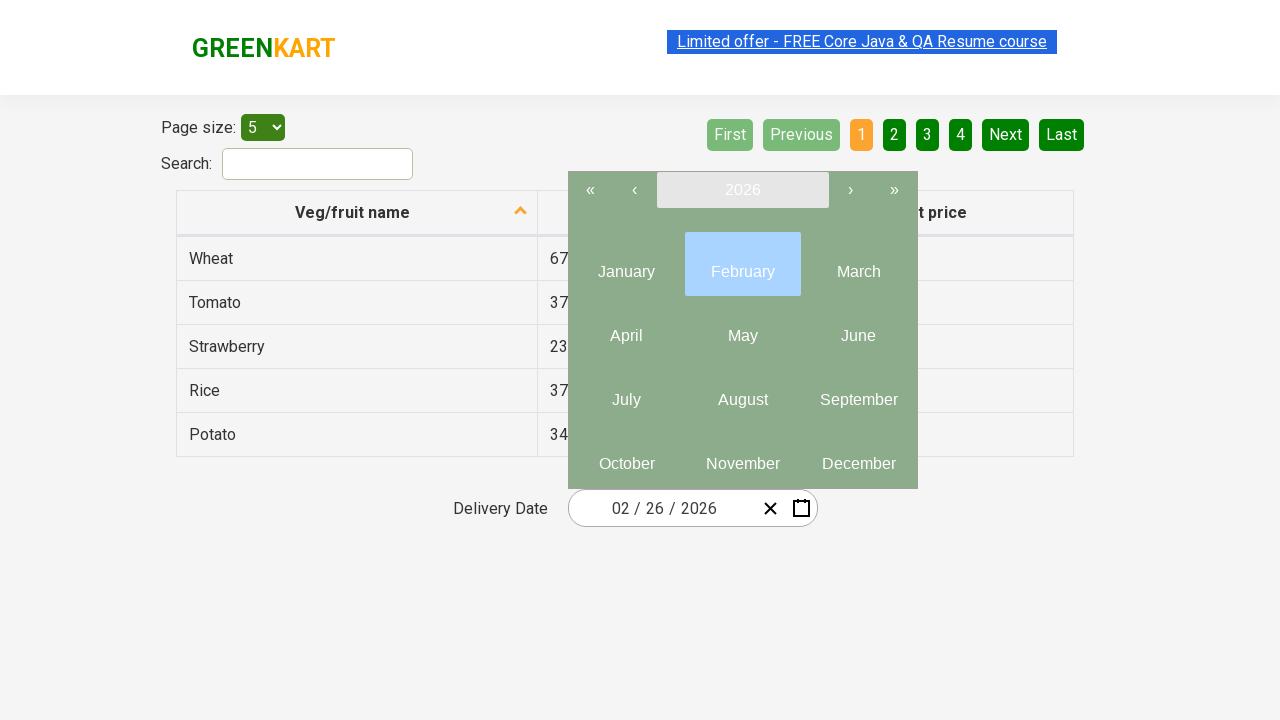

Clicked navigation label again to navigate to year view at (742, 190) on .react-calendar__navigation__label
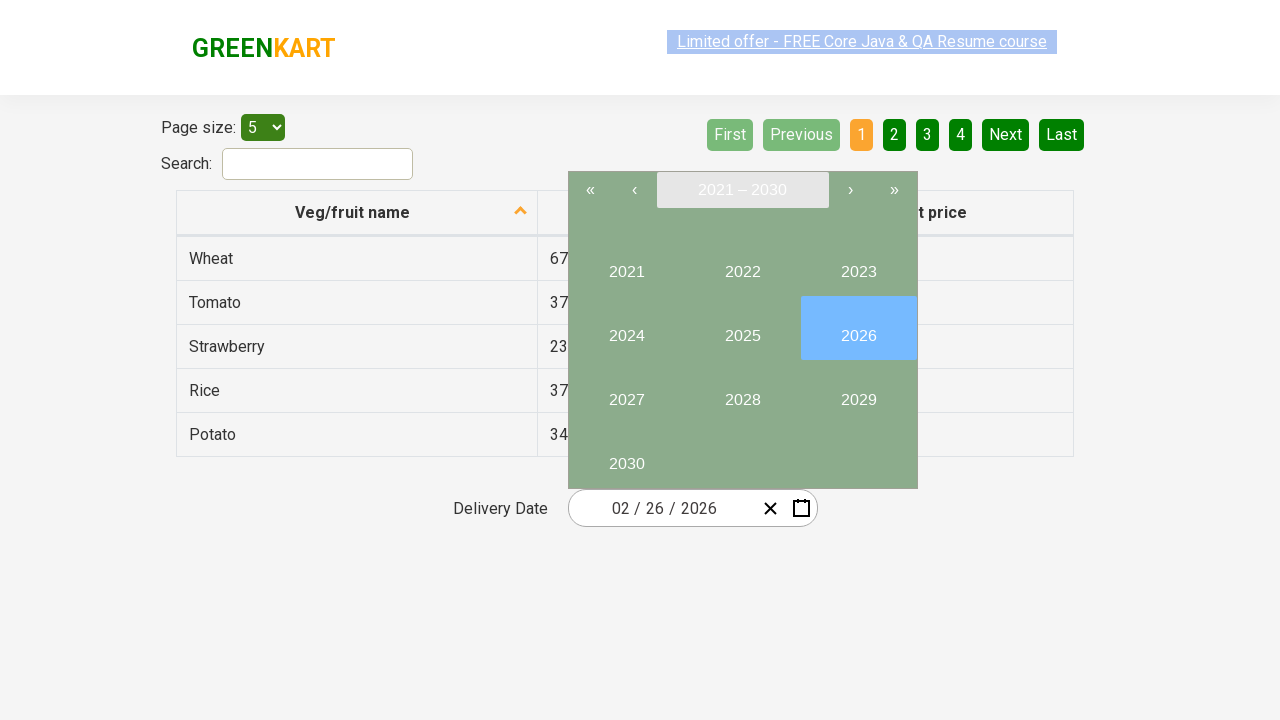

Selected year 2027 from year view at (626, 392) on internal:text="2027"i
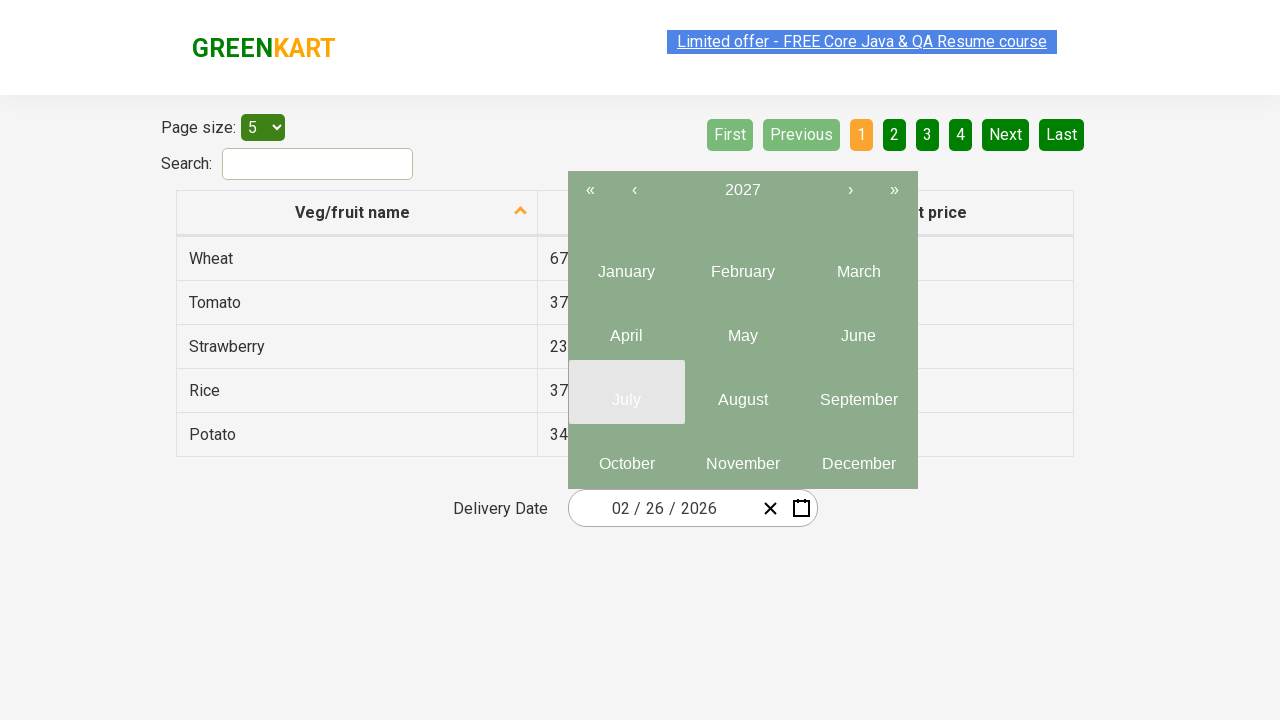

Selected month June (month 6) from year 2027 at (858, 328) on .react-calendar__year-view__months__month >> nth=5
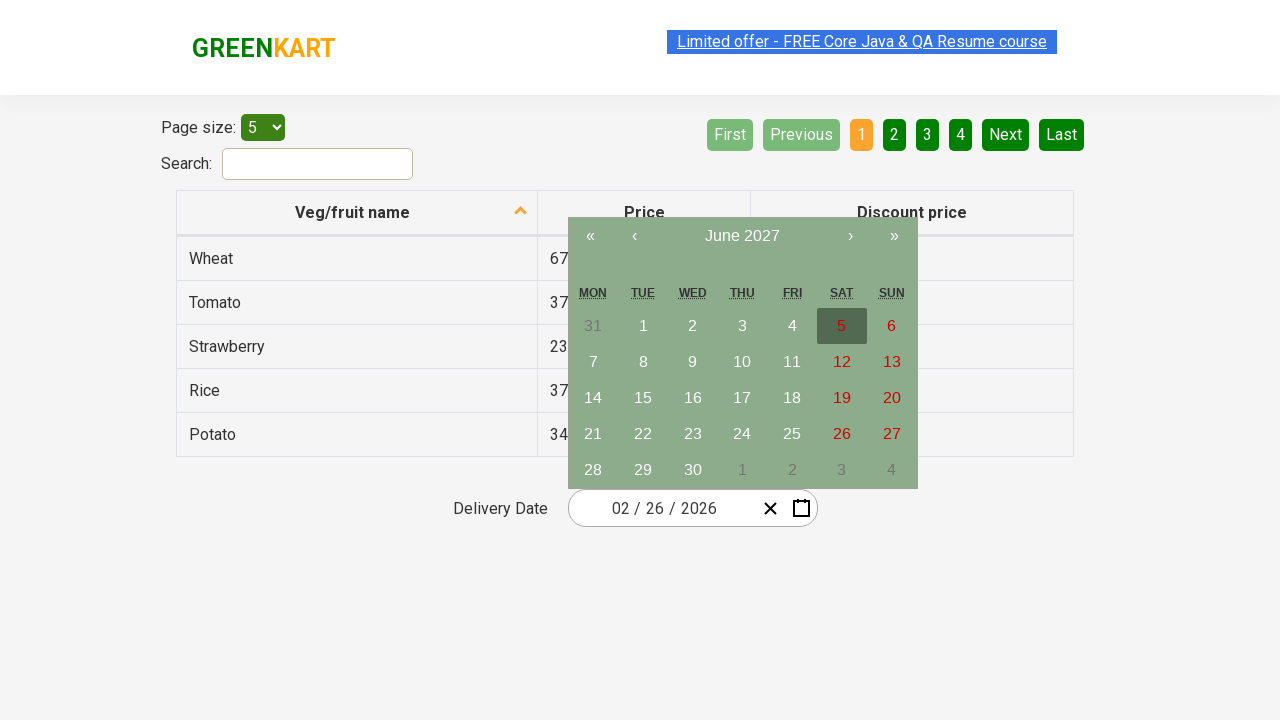

Selected day 15 from calendar to complete date selection of June 15, 2027 at (643, 398) on //abbr[text()='15']
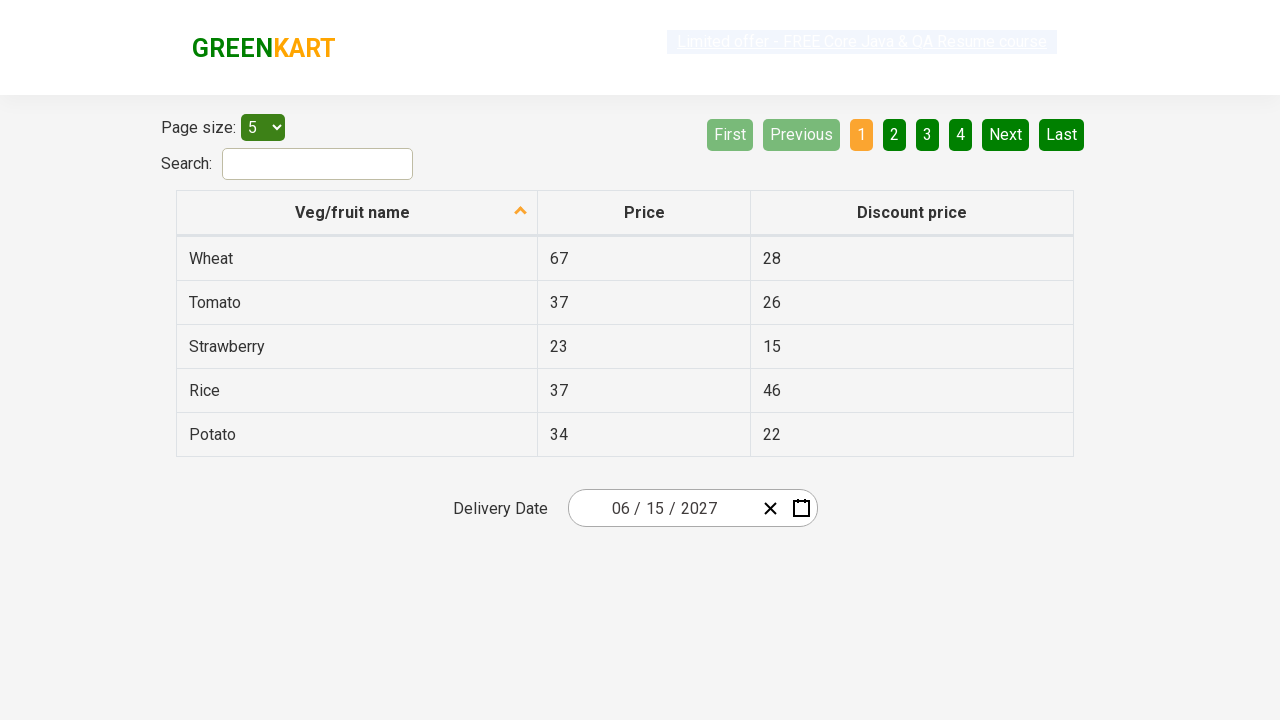

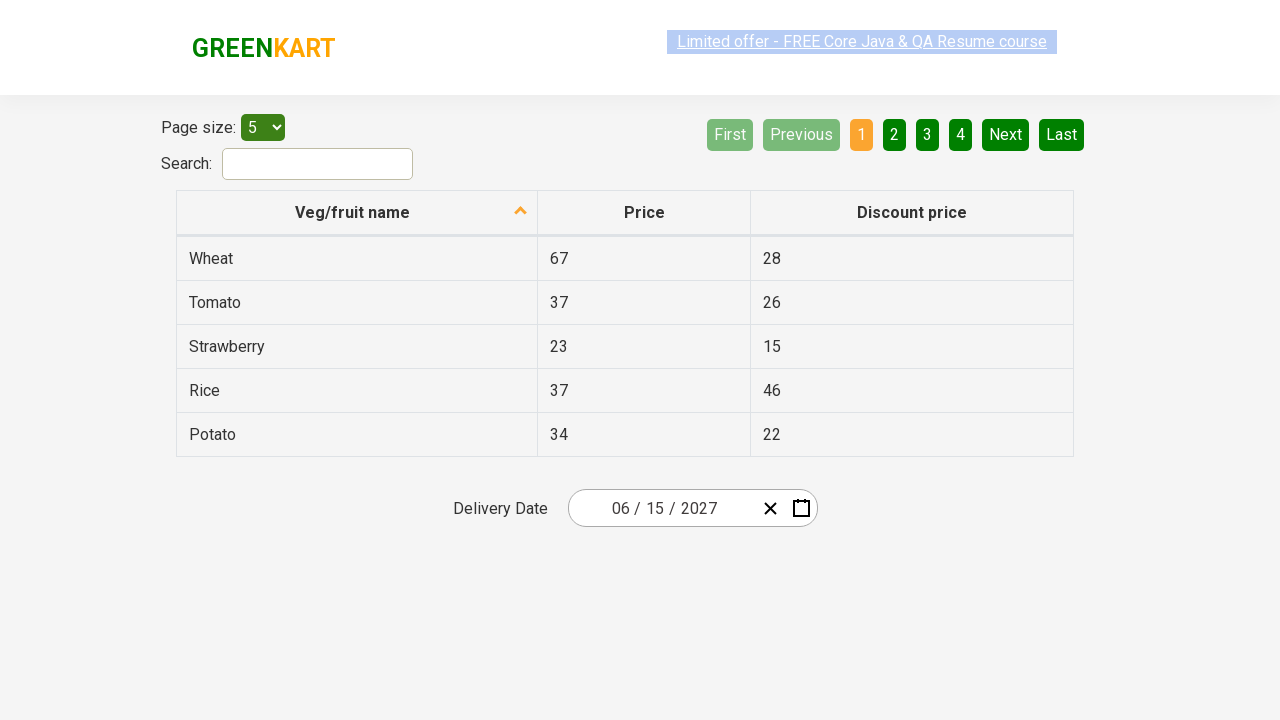